Tests window handling functionality by clicking a button that opens a new browser window/tab, then switches context to the newly opened window.

Starting URL: https://demo.automationtesting.in/Windows.html

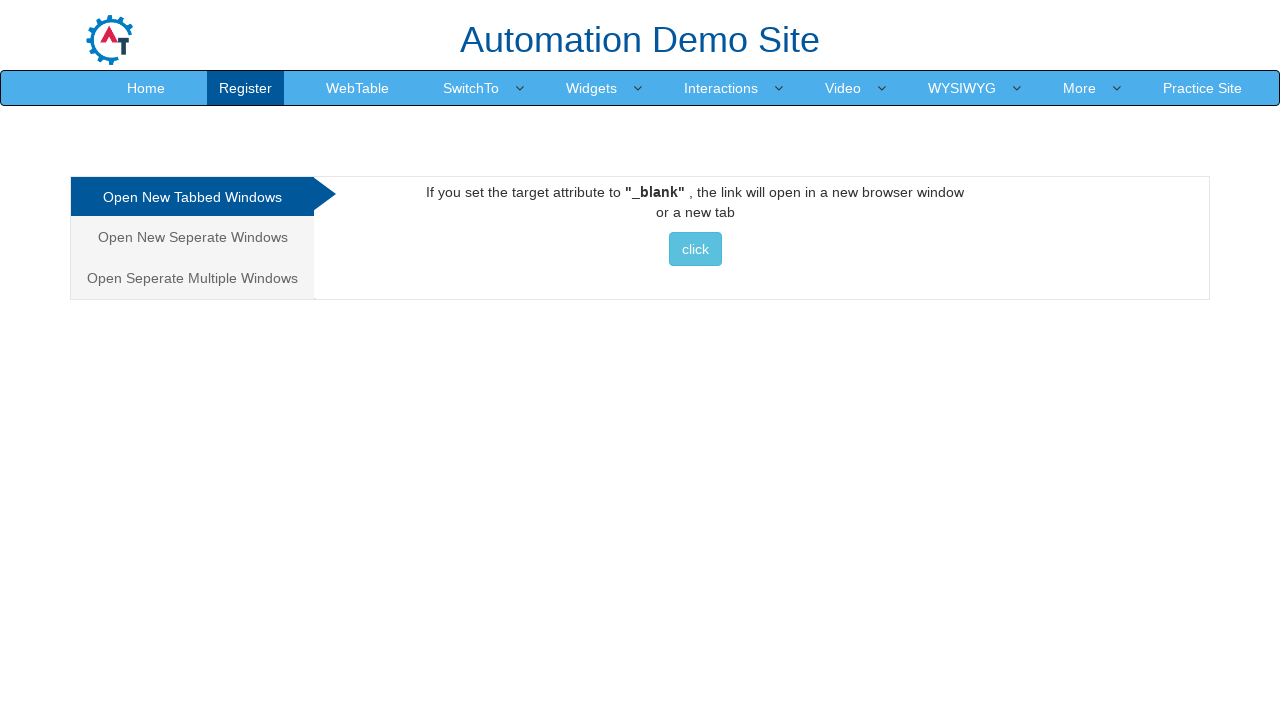

Stored reference to original page
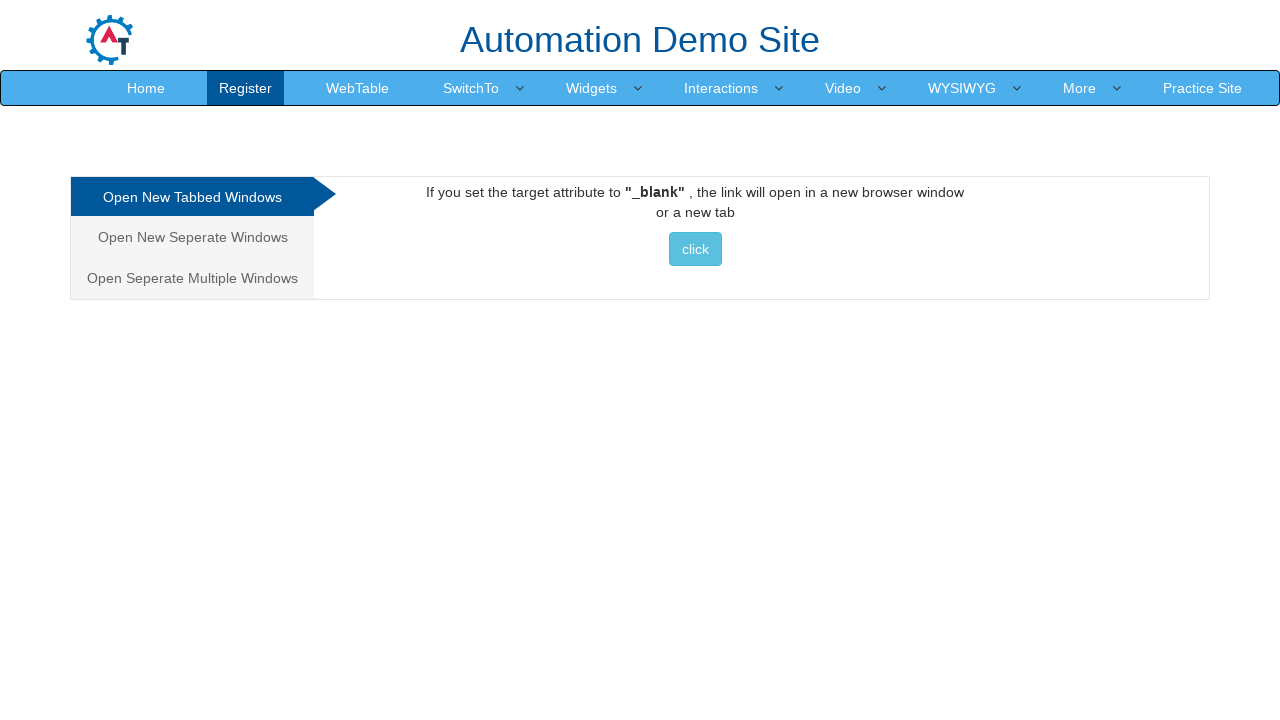

Clicked button to open new window/tab at (695, 249) on xpath=//a[@target='_blank']/button
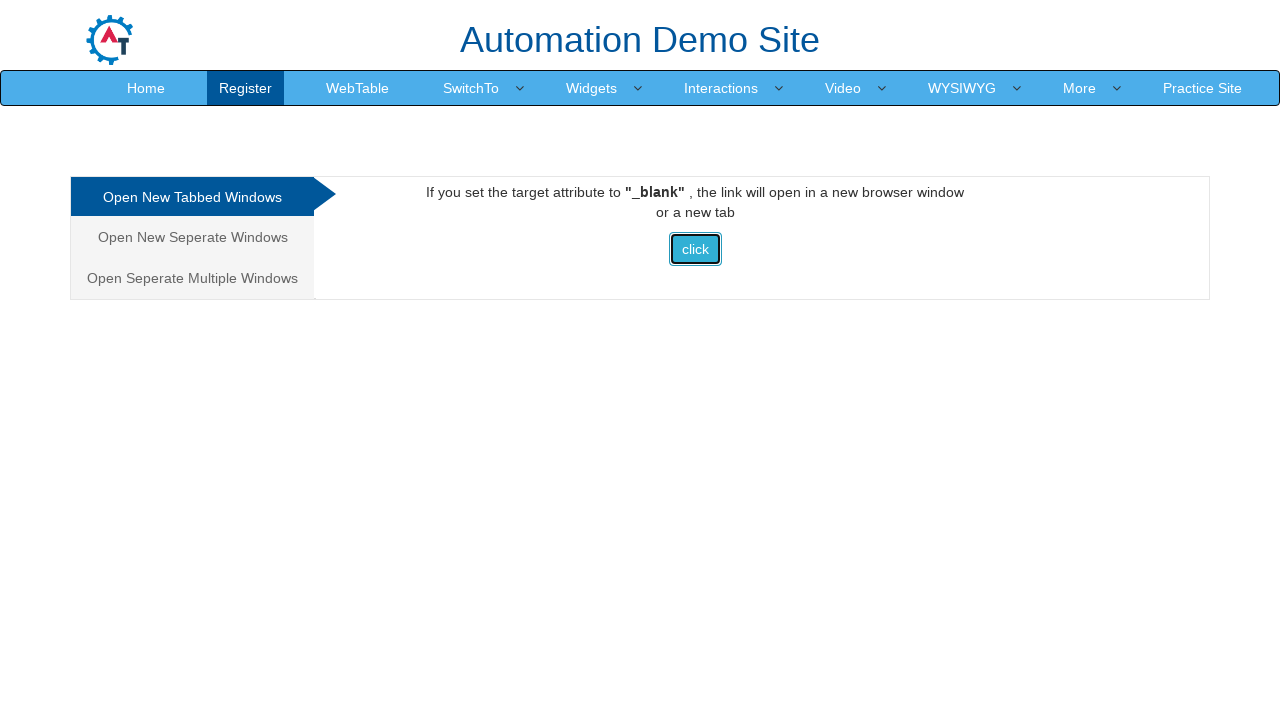

Captured the newly opened page/window
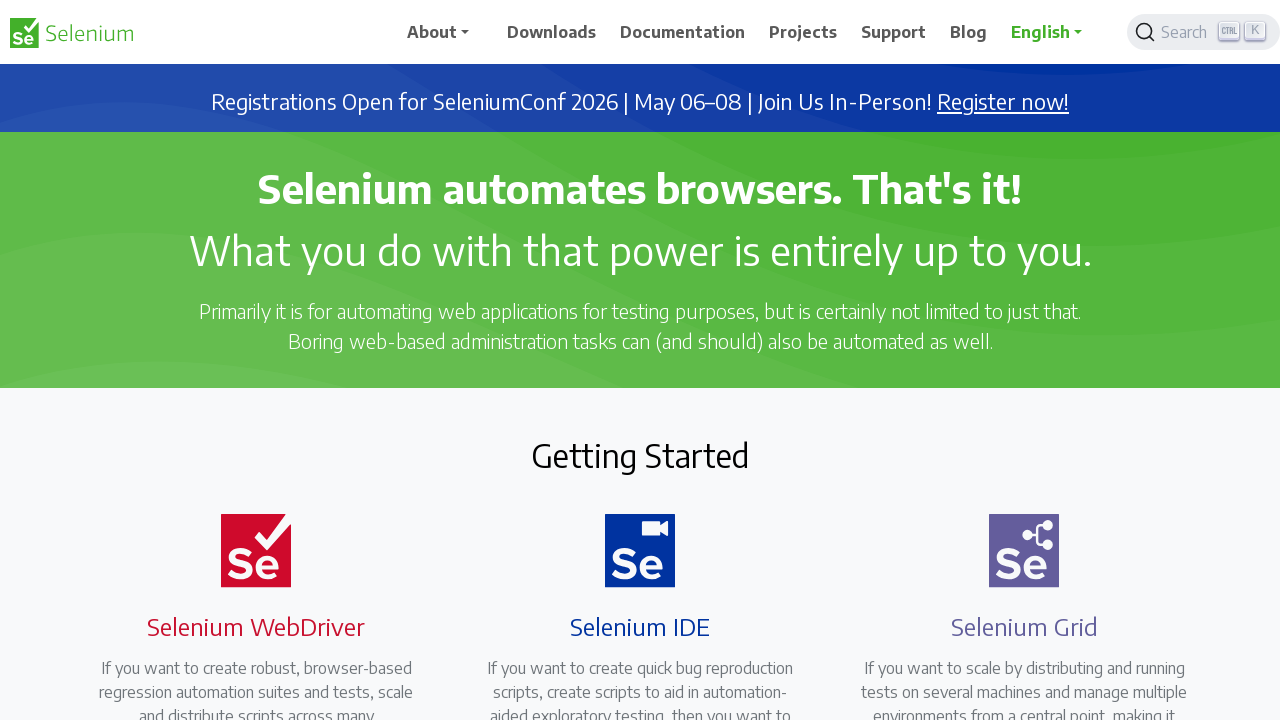

New page loaded successfully
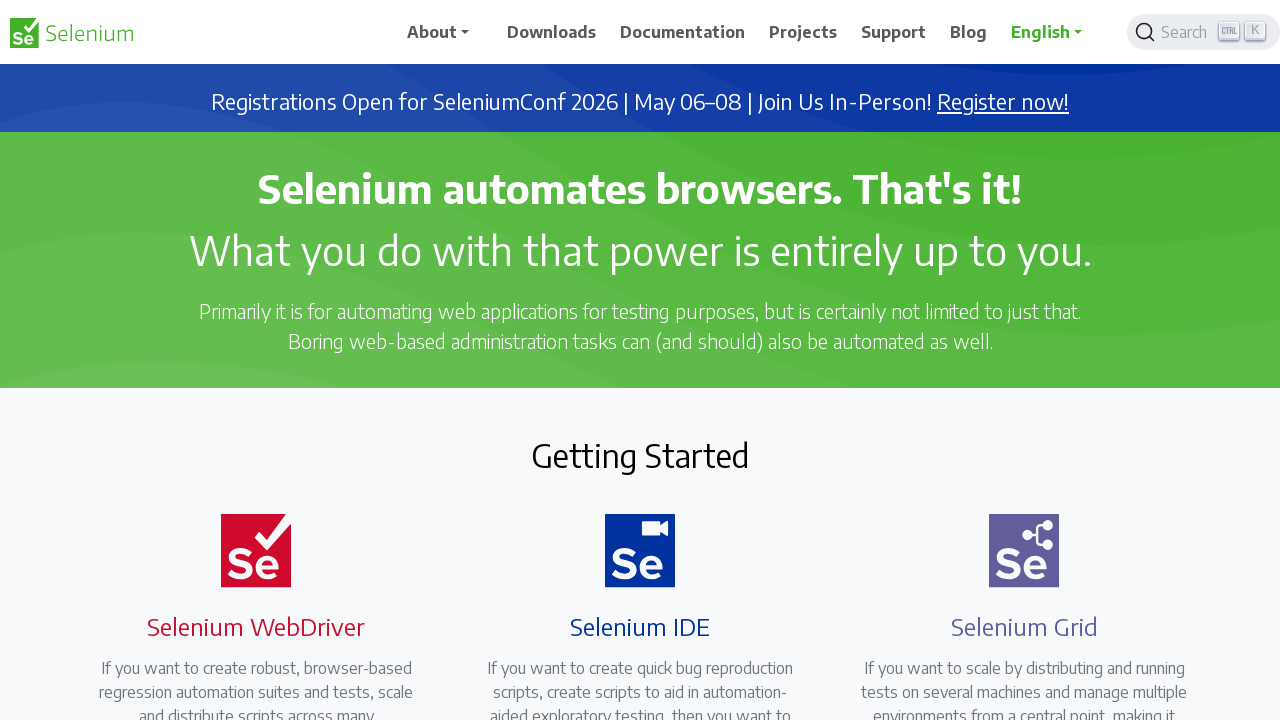

Verified new page has a different URL from the original
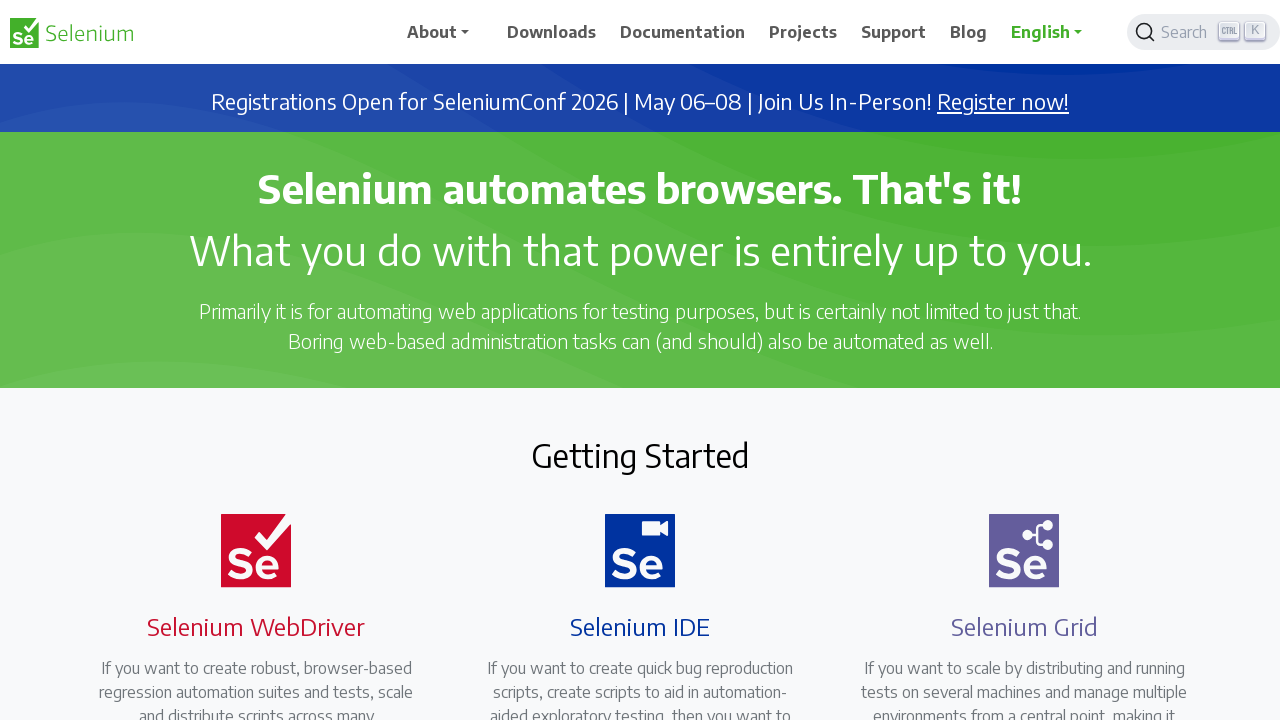

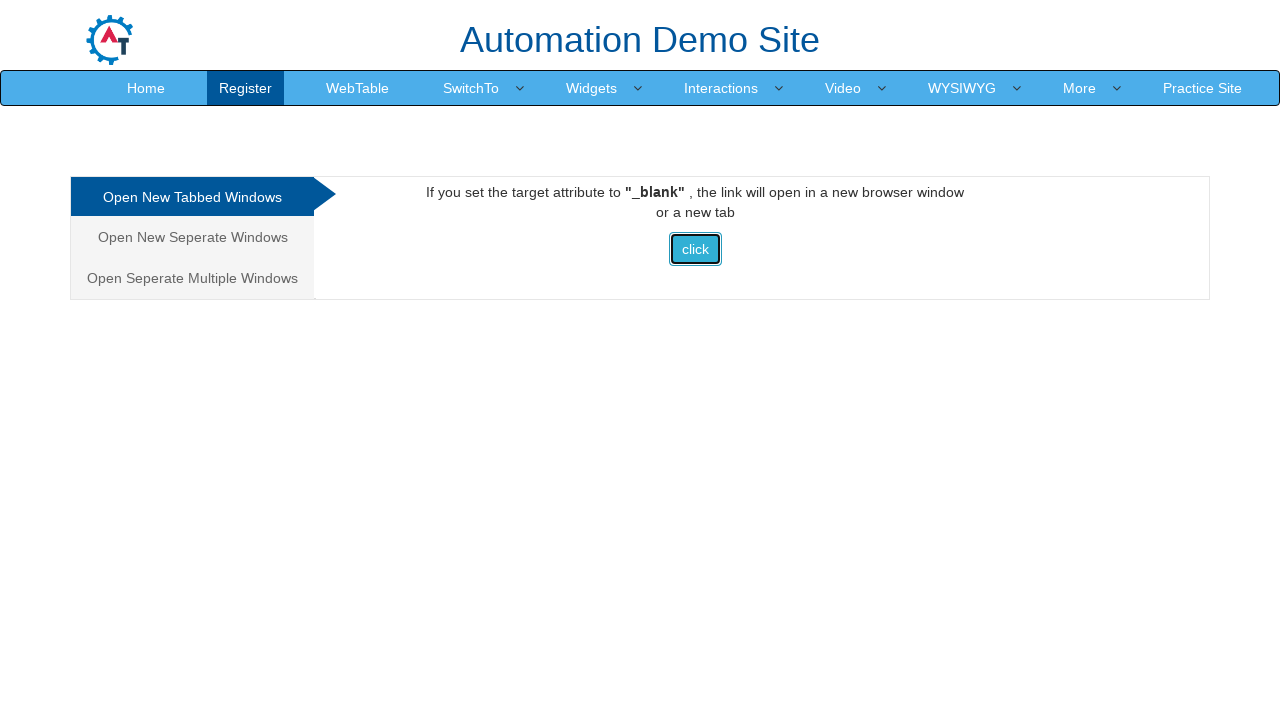